Tests the registration flow by entering an email address on the index page and clicking the enter button, then verifying the page title

Starting URL: http://demo.automationtesting.in/Index.html

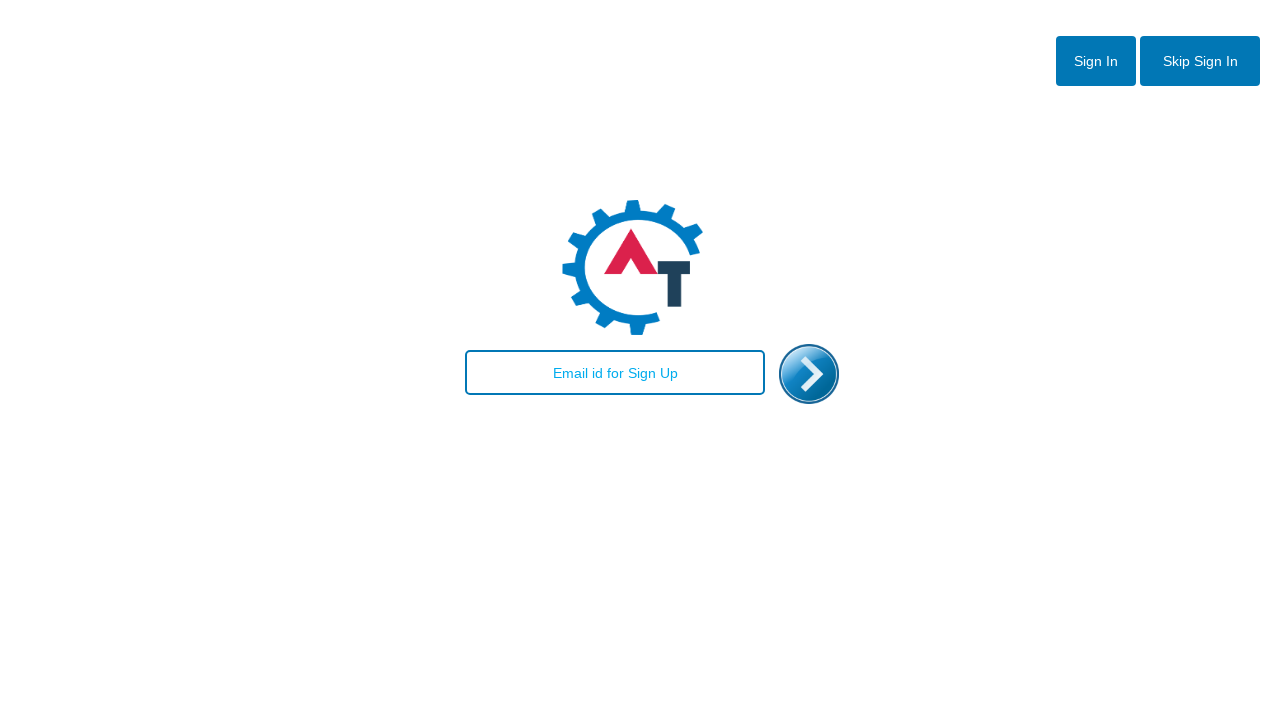

Navigated to registration index page
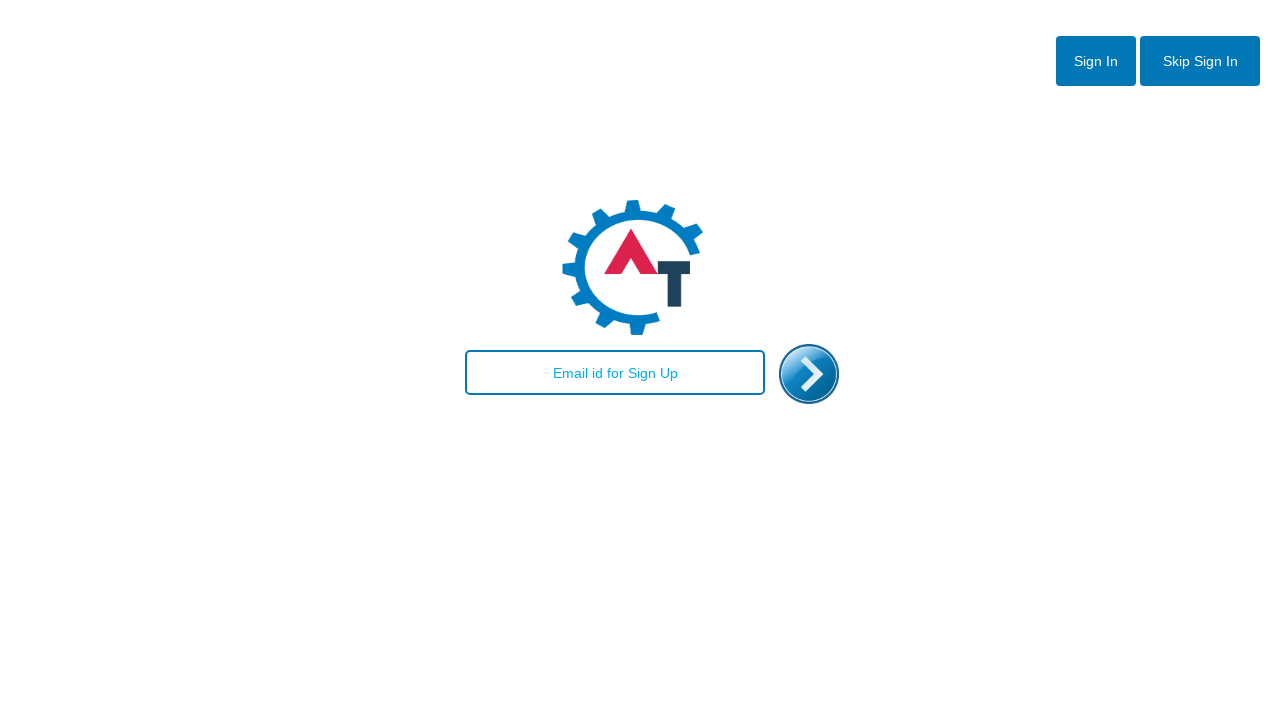

Entered email address 'marcus.turner@example.com' in email field on #email
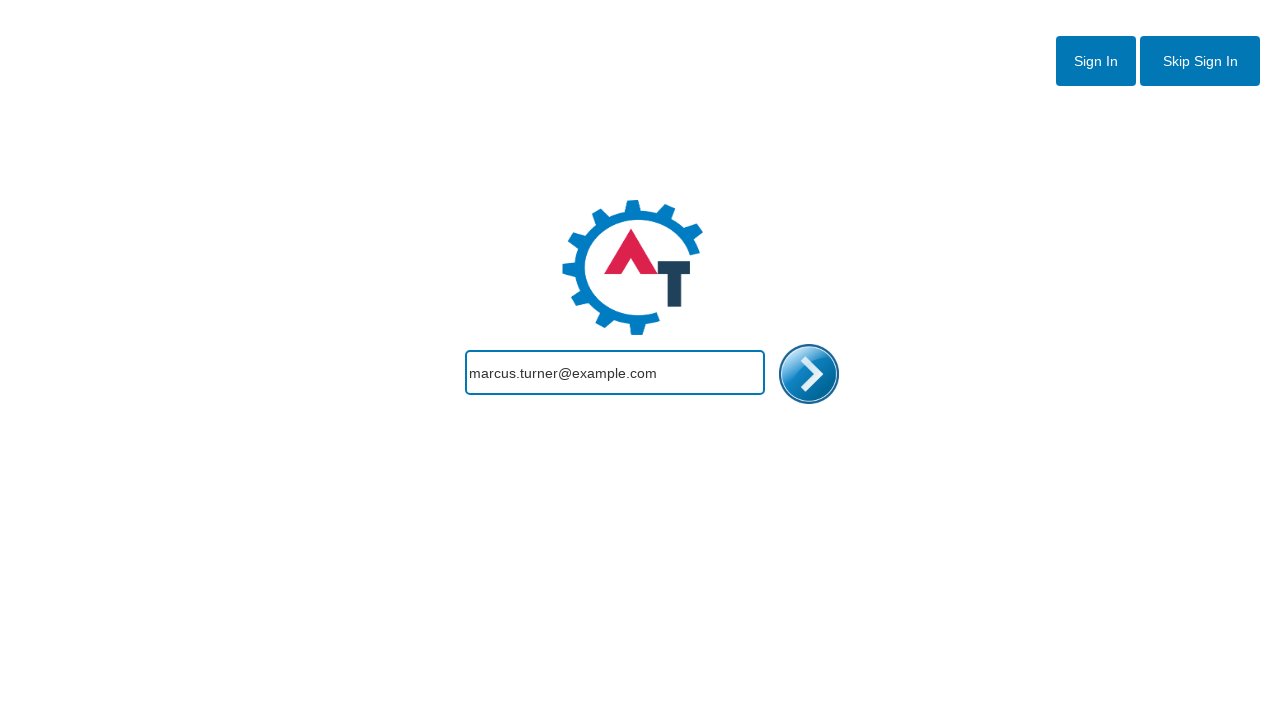

Clicked enter button to submit registration at (809, 374) on #enterimg
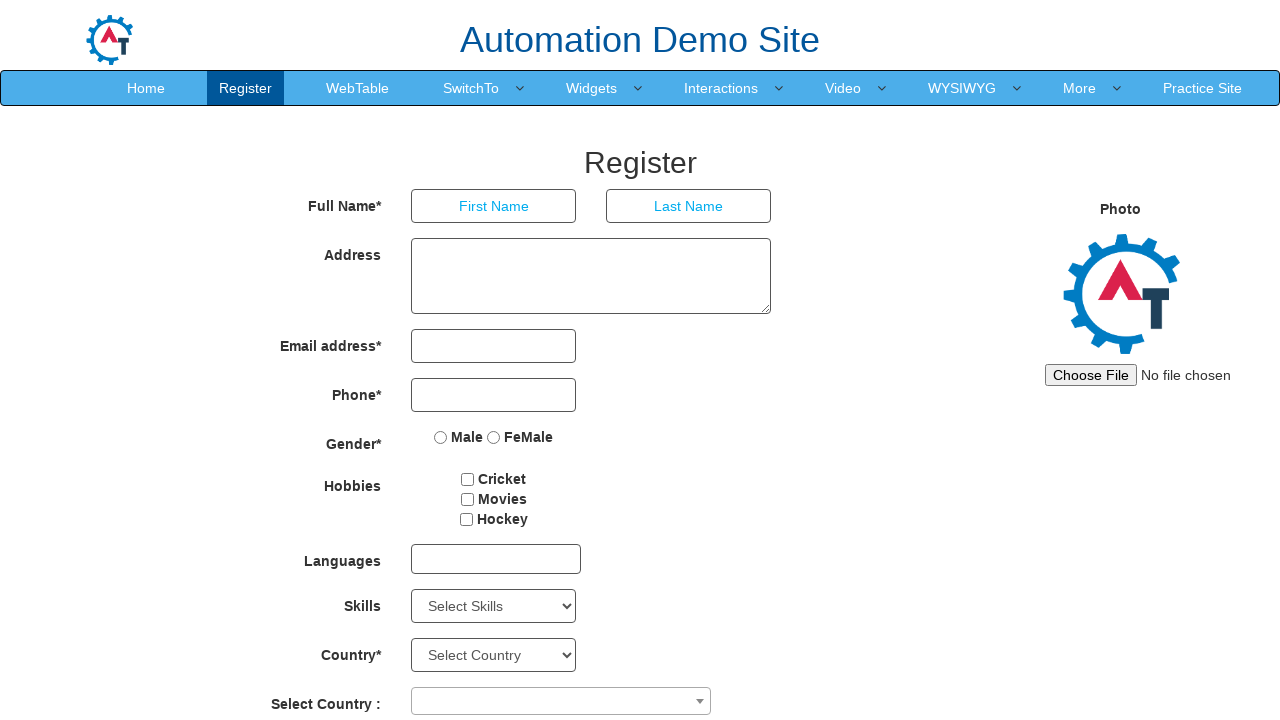

Waited for page to reach domcontentloaded state
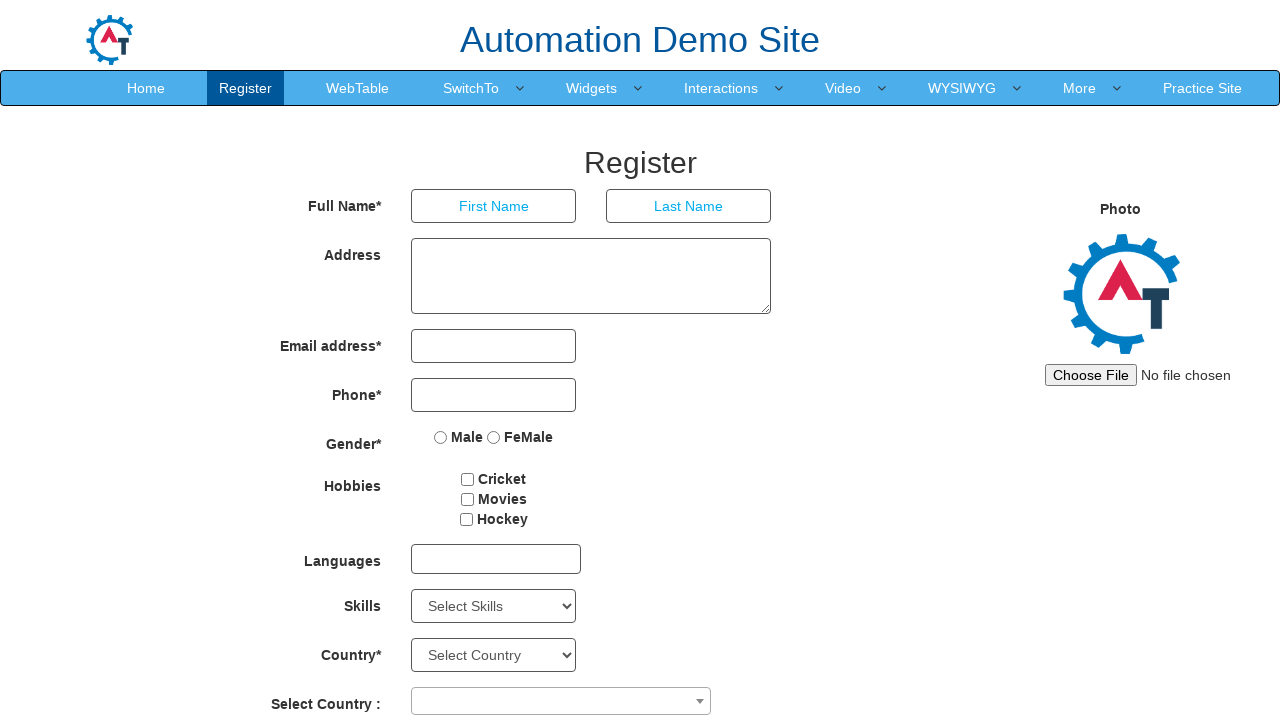

Verified page title is 'Register'
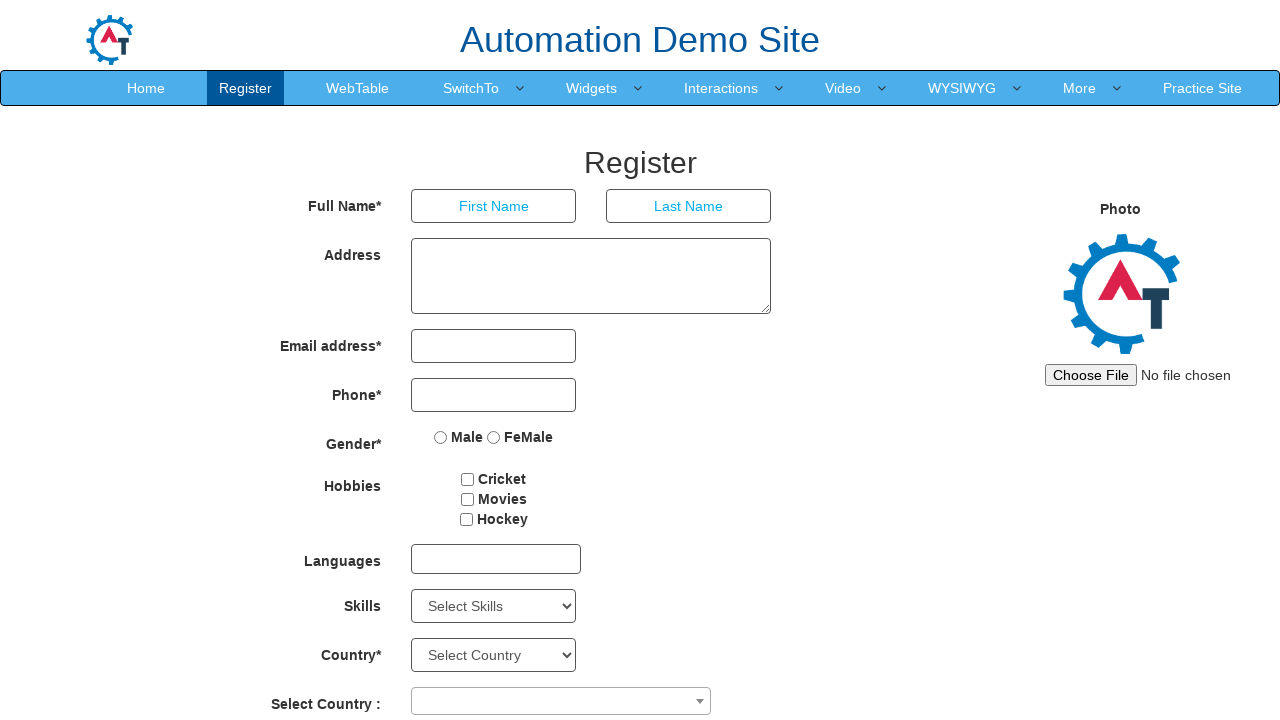

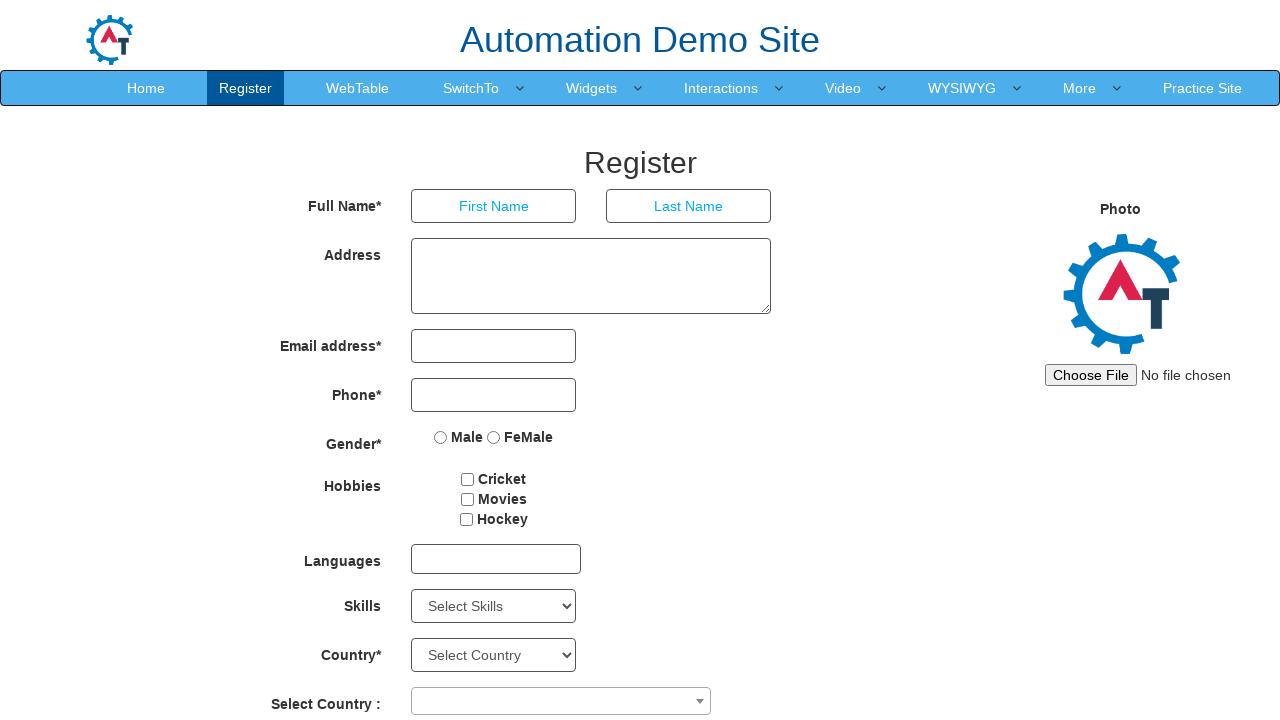